Checks for appointment availability on a German government website by navigating through multiple URLs and checking for available appointment slots

Starting URL: https://termine.staedteregion-aachen.de/auslaenderamt/?rs

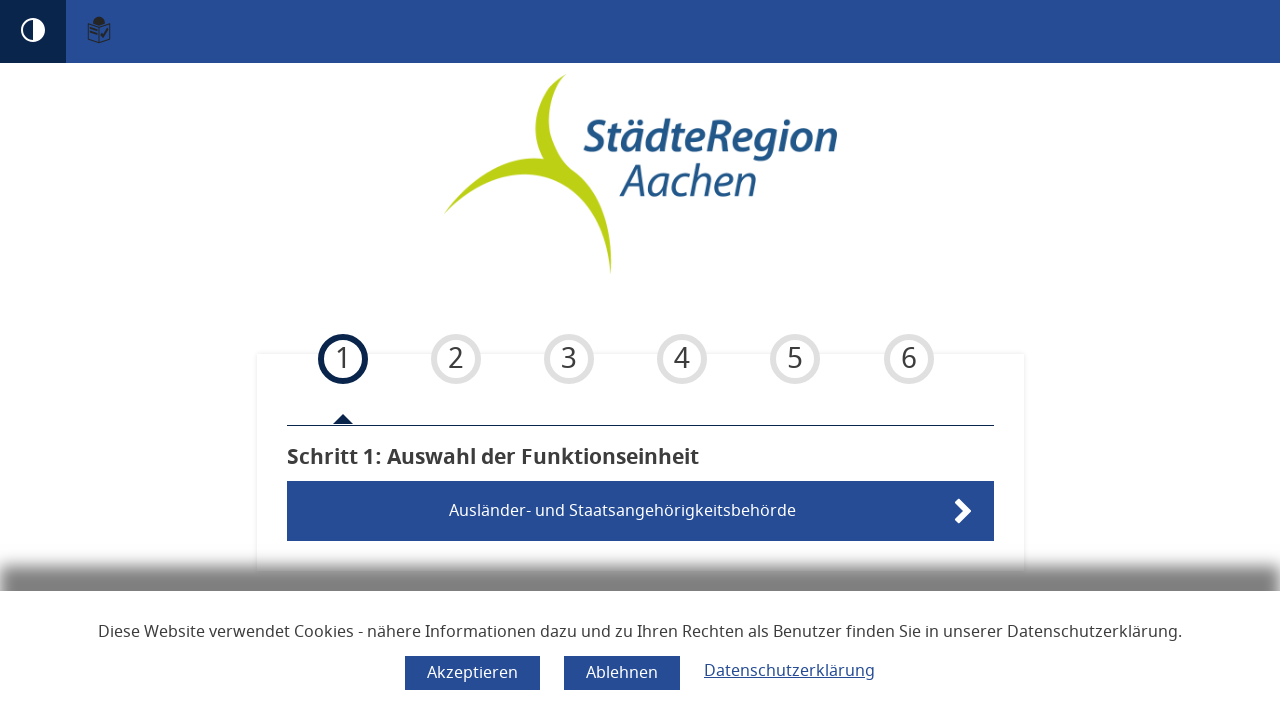

Clicked the first button to proceed with function unit selection at (640, 511) on #buttonfunktionseinheit-1
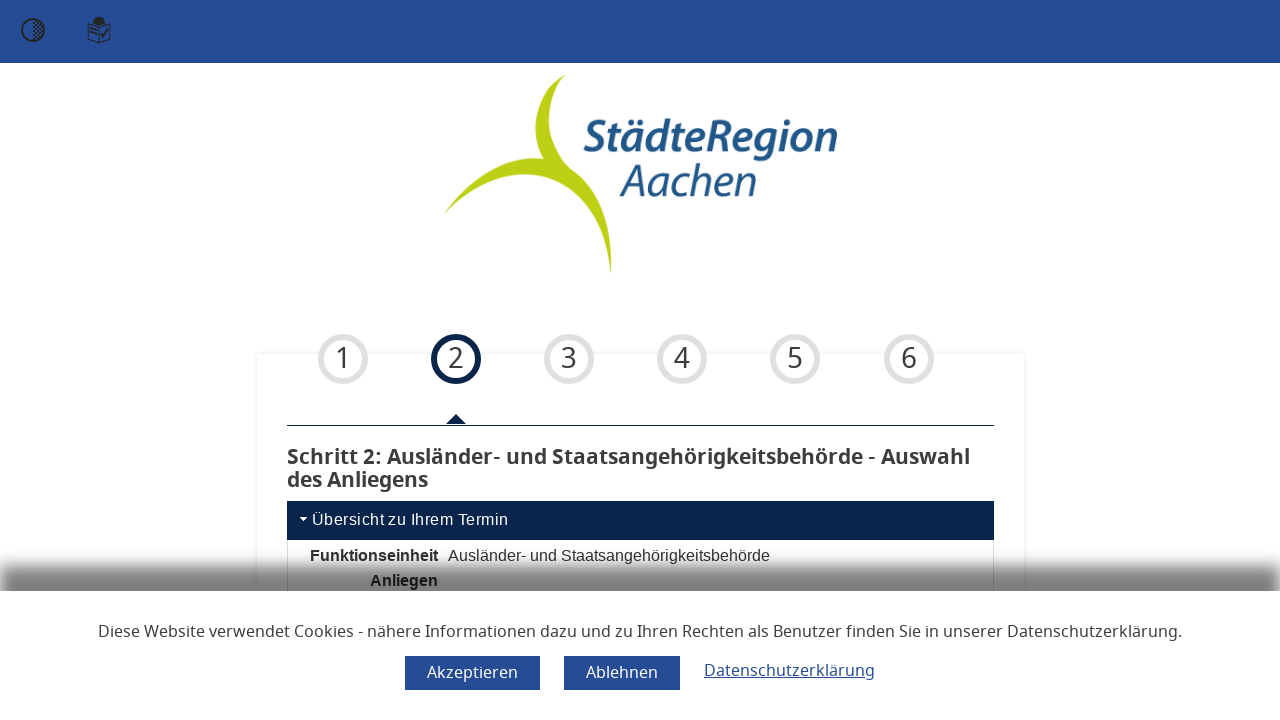

Navigated to location selection URL
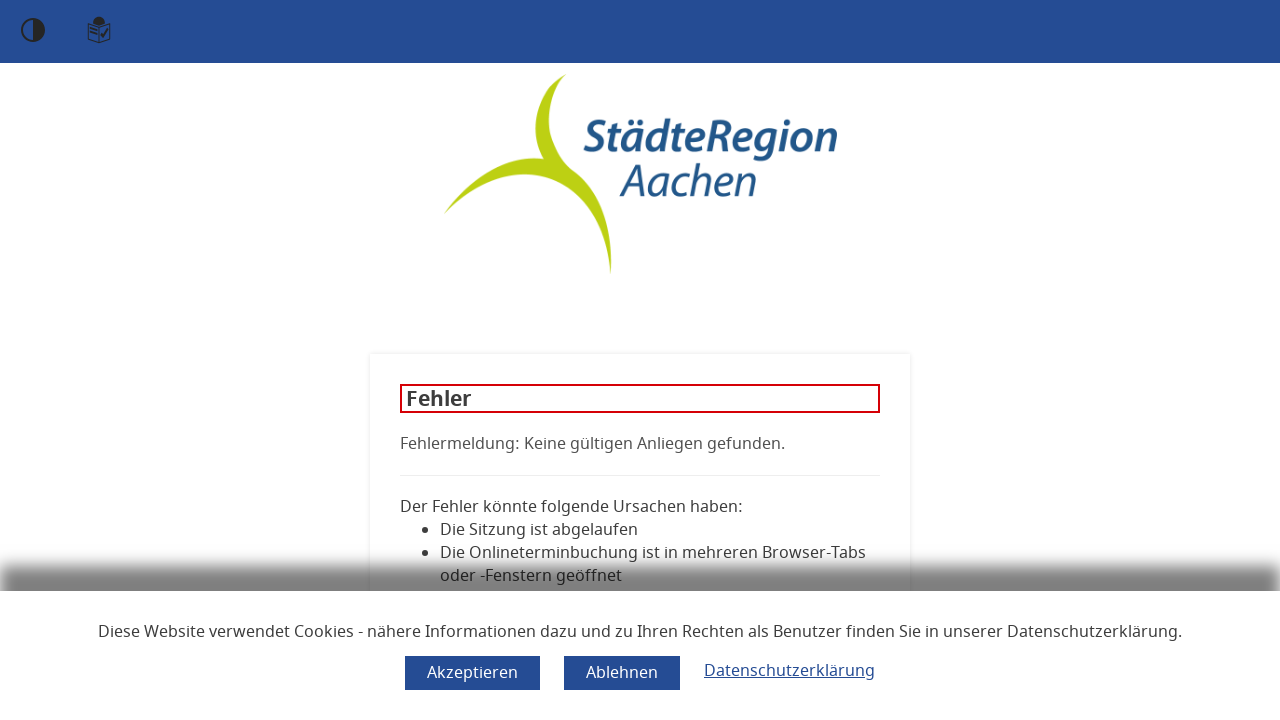

Location selection button not found or timeout occurred, moving to next URL
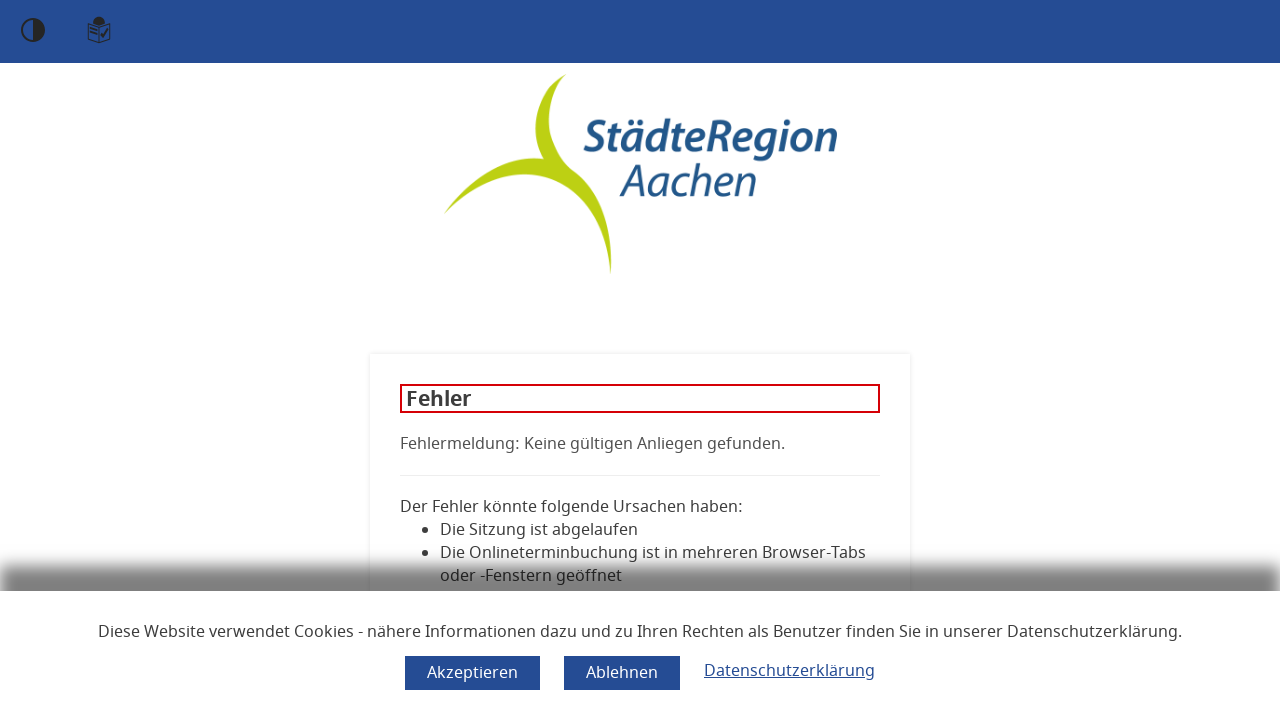

Navigated to location selection URL
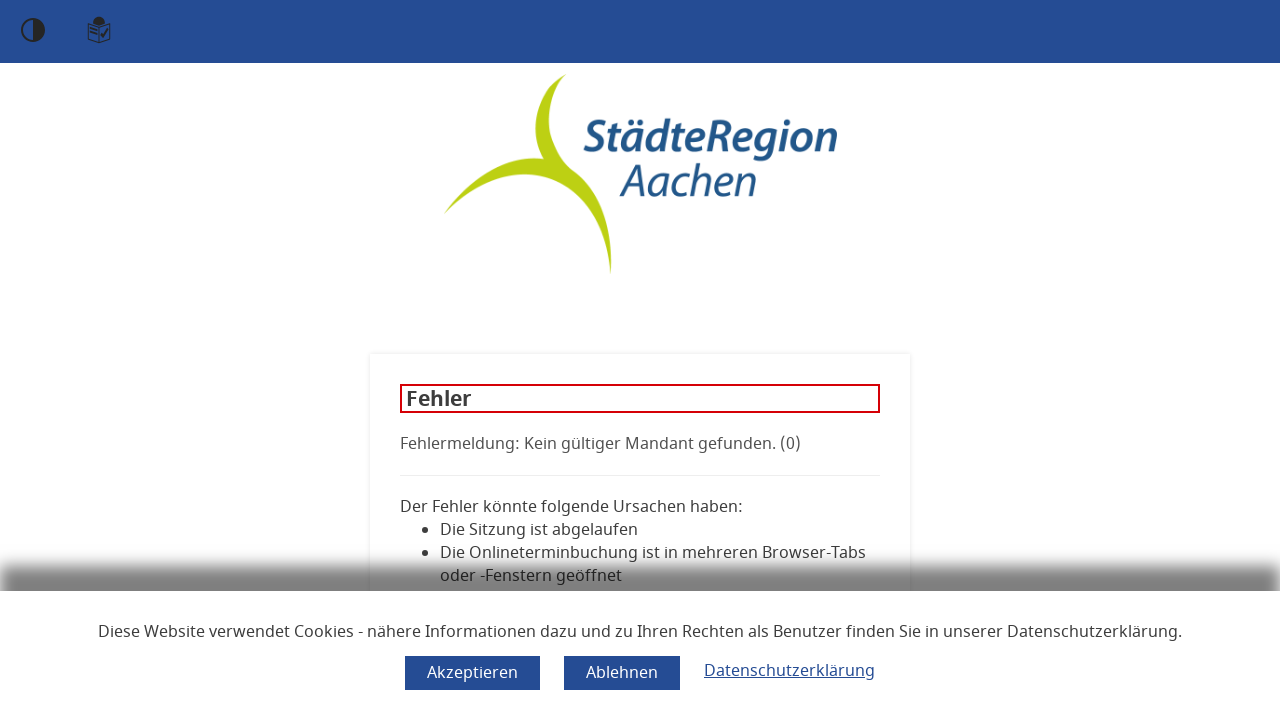

Location selection button not found or timeout occurred, moving to next URL
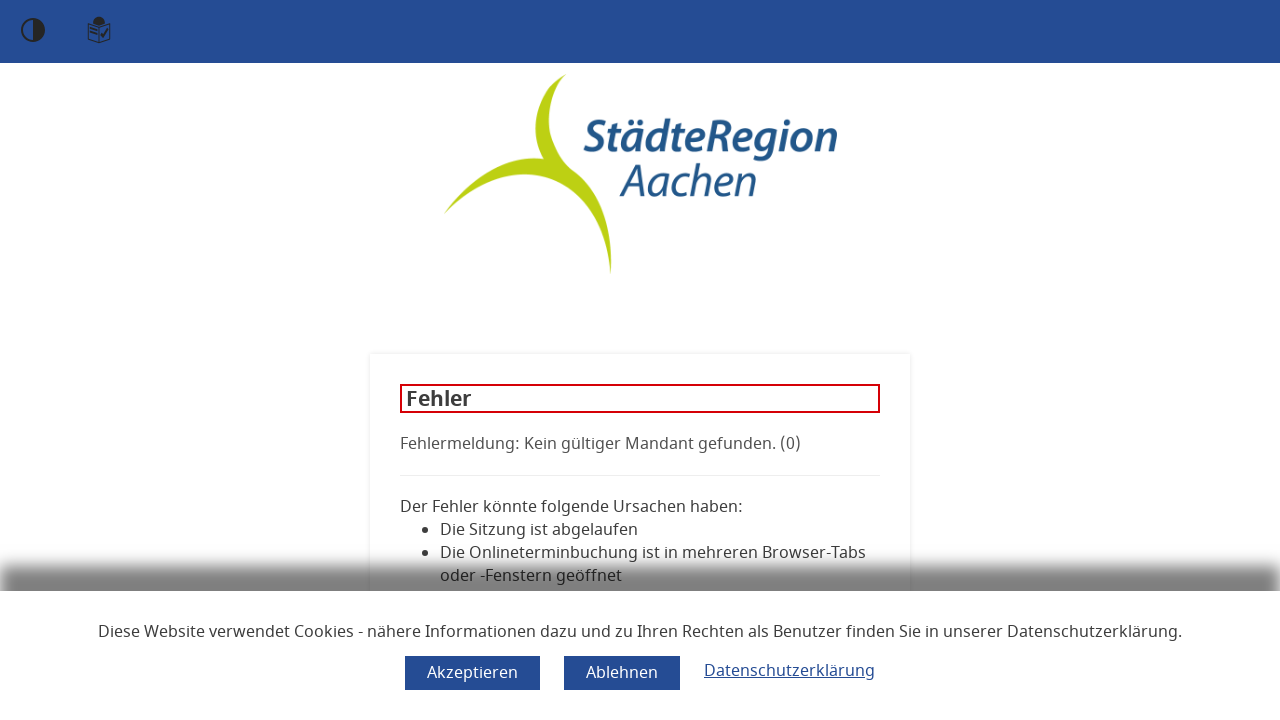

Navigated to location selection URL
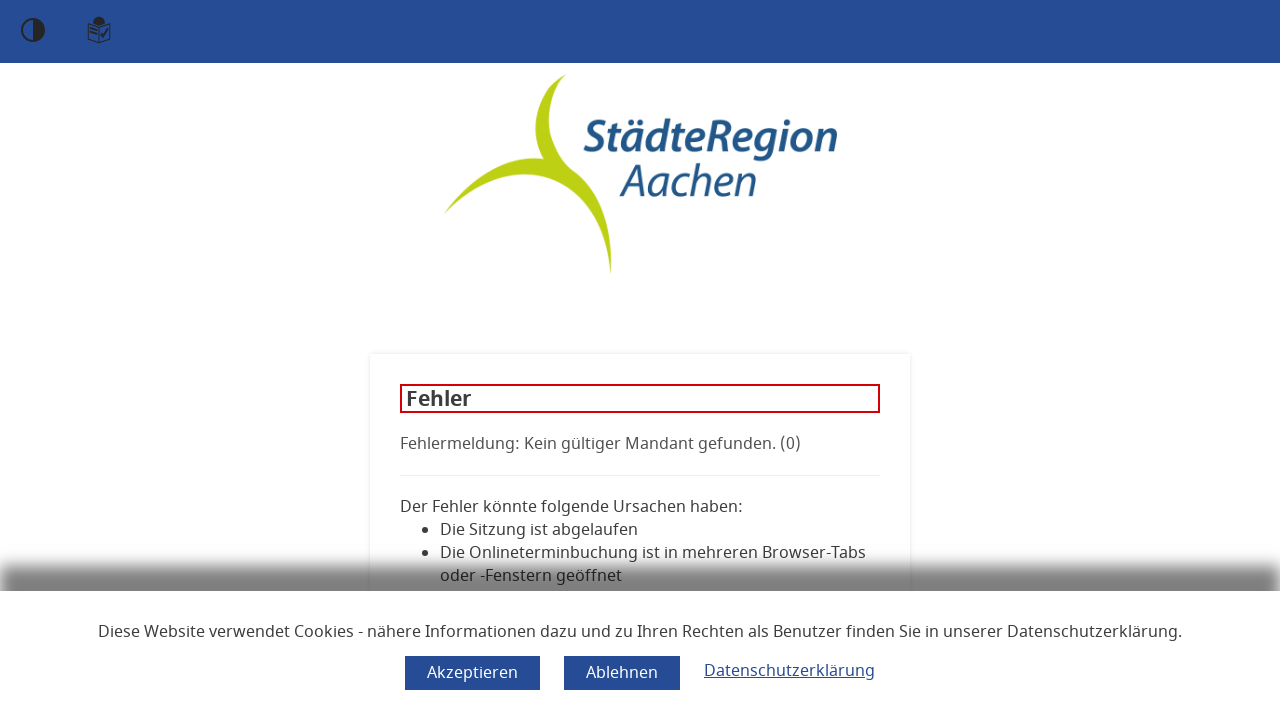

Location selection button not found or timeout occurred, moving to next URL
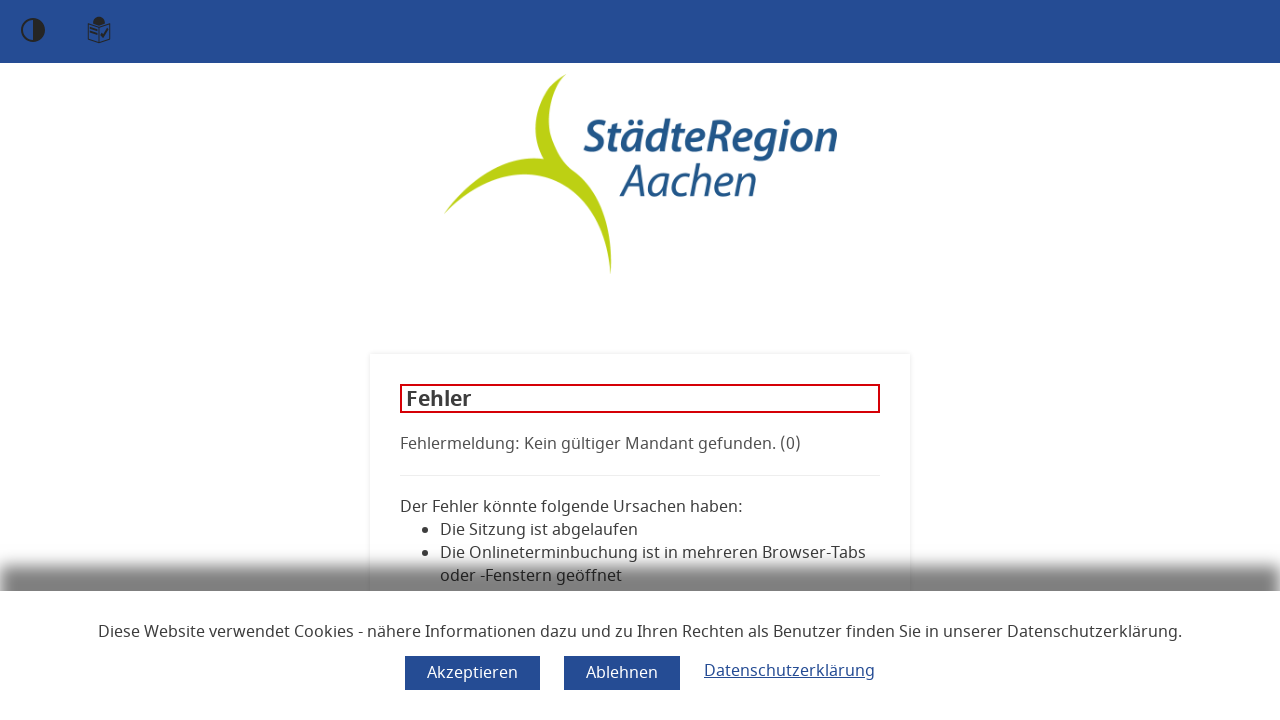

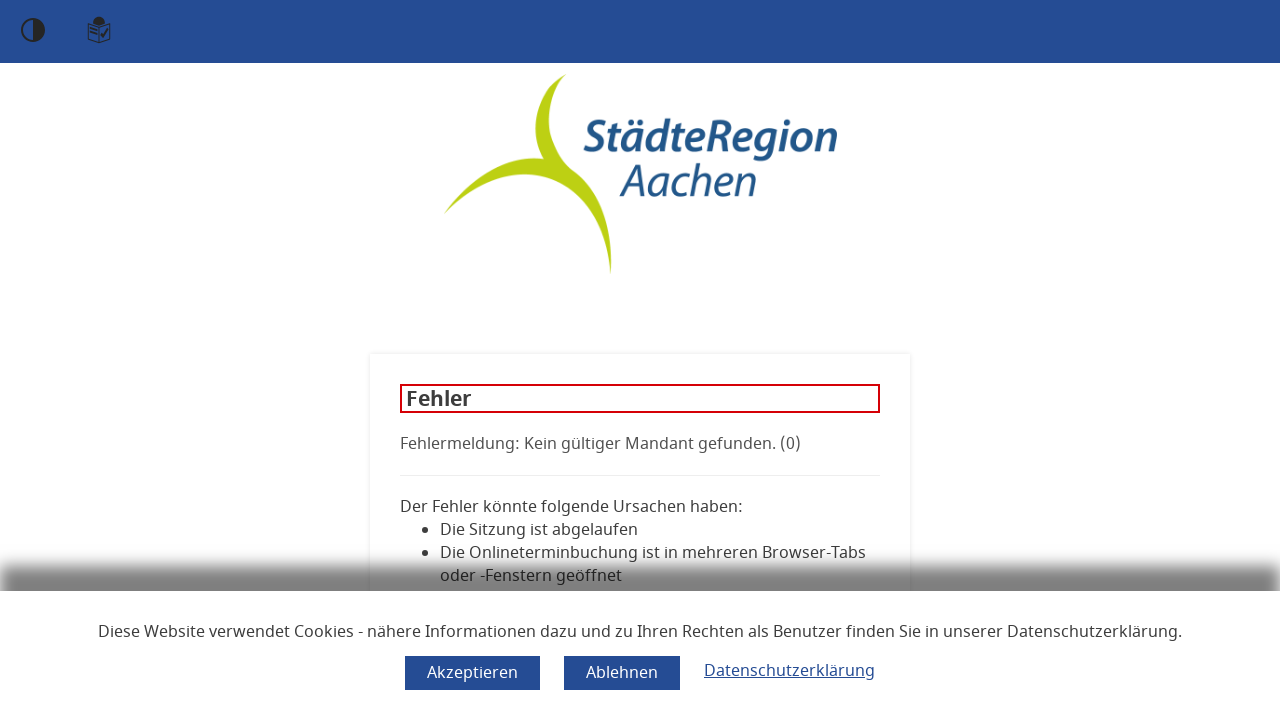